Tests multi-tab functionality by opening a new tab, navigating to a different page, extracting a course name, then switching back to the original tab and entering that course name into a form field.

Starting URL: https://rahulshettyacademy.com/angularpractice/

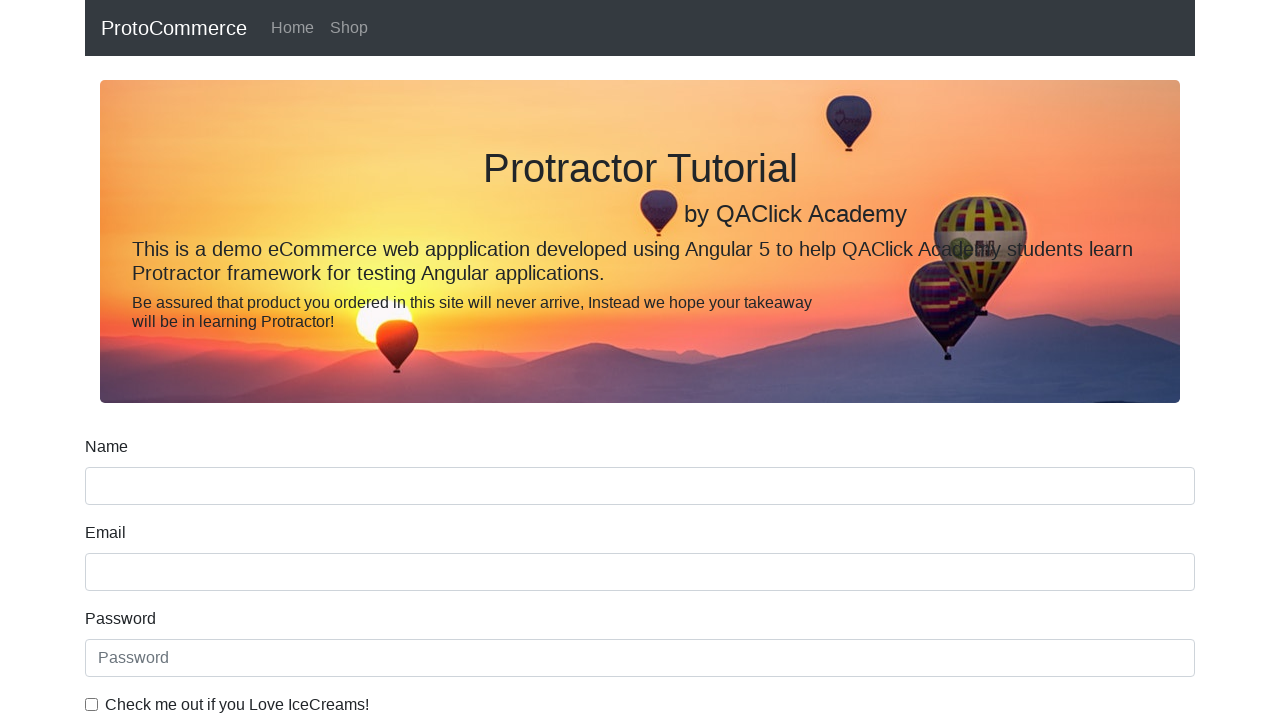

Opened a new tab/page
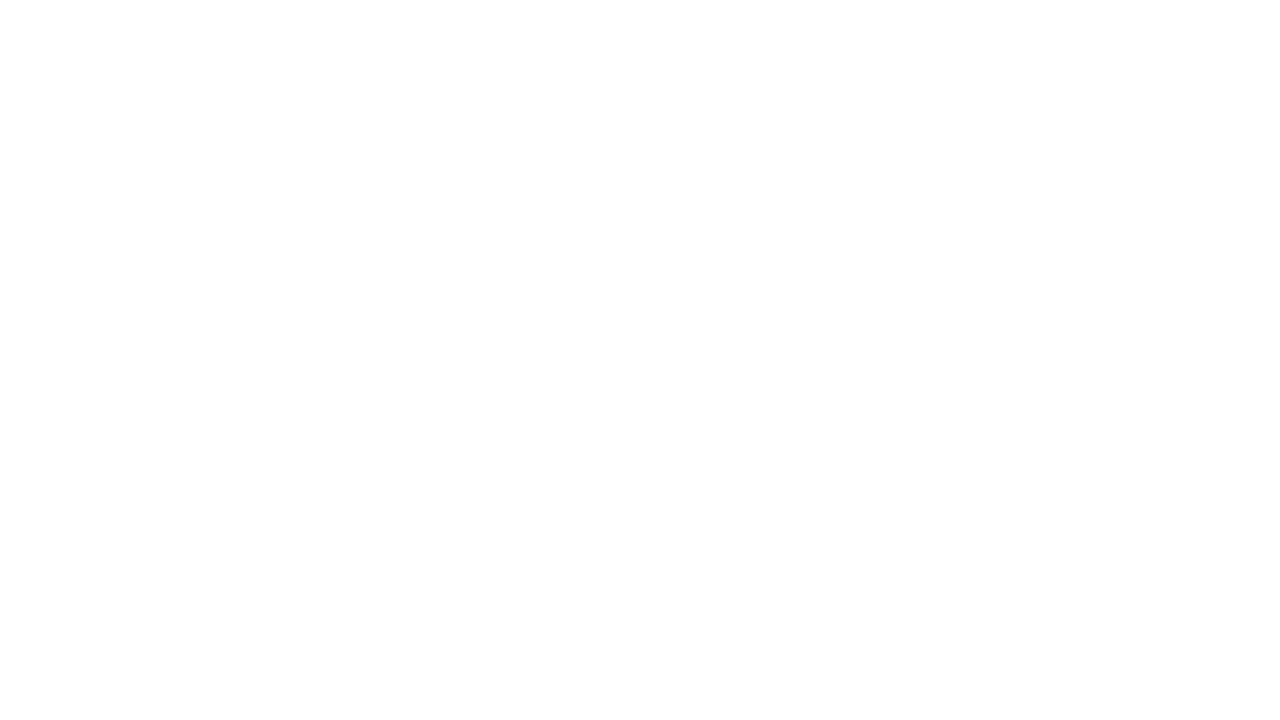

Navigated new tab to https://rahulshettyacademy.com/
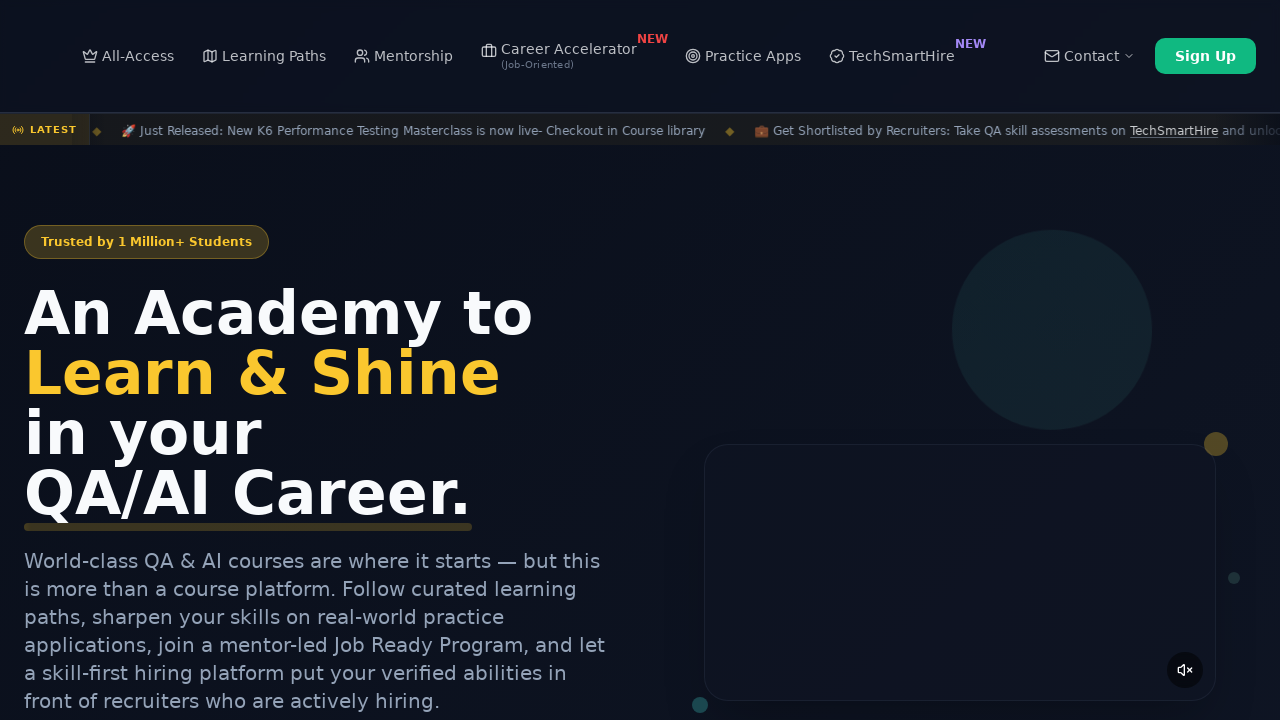

Waited for course links to load on the page
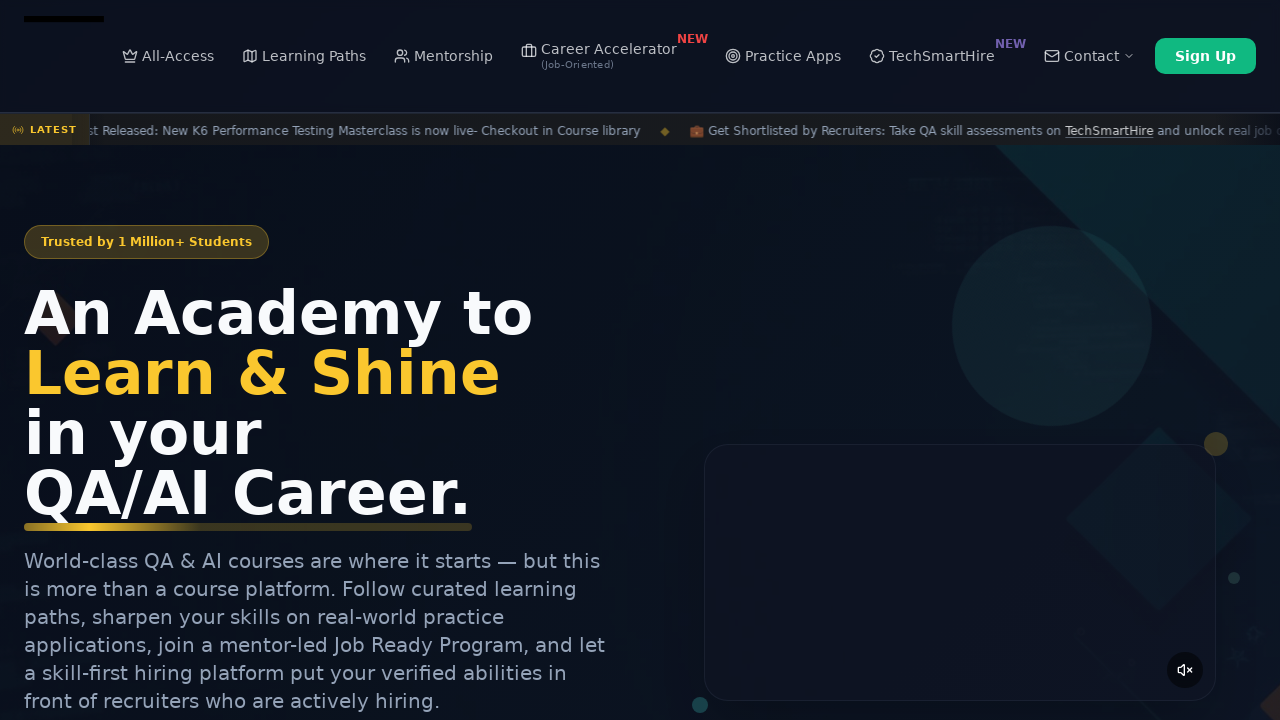

Retrieved all course link elements
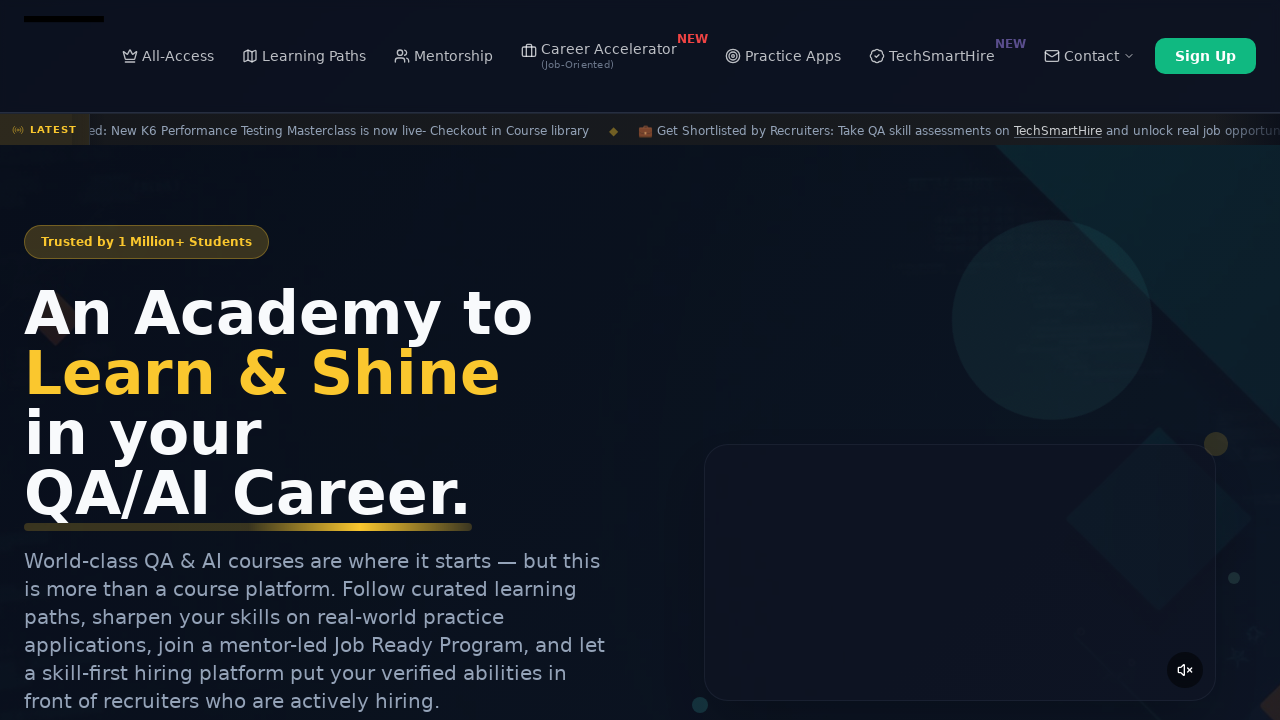

Extracted course name from second course link: 'Playwright Testing'
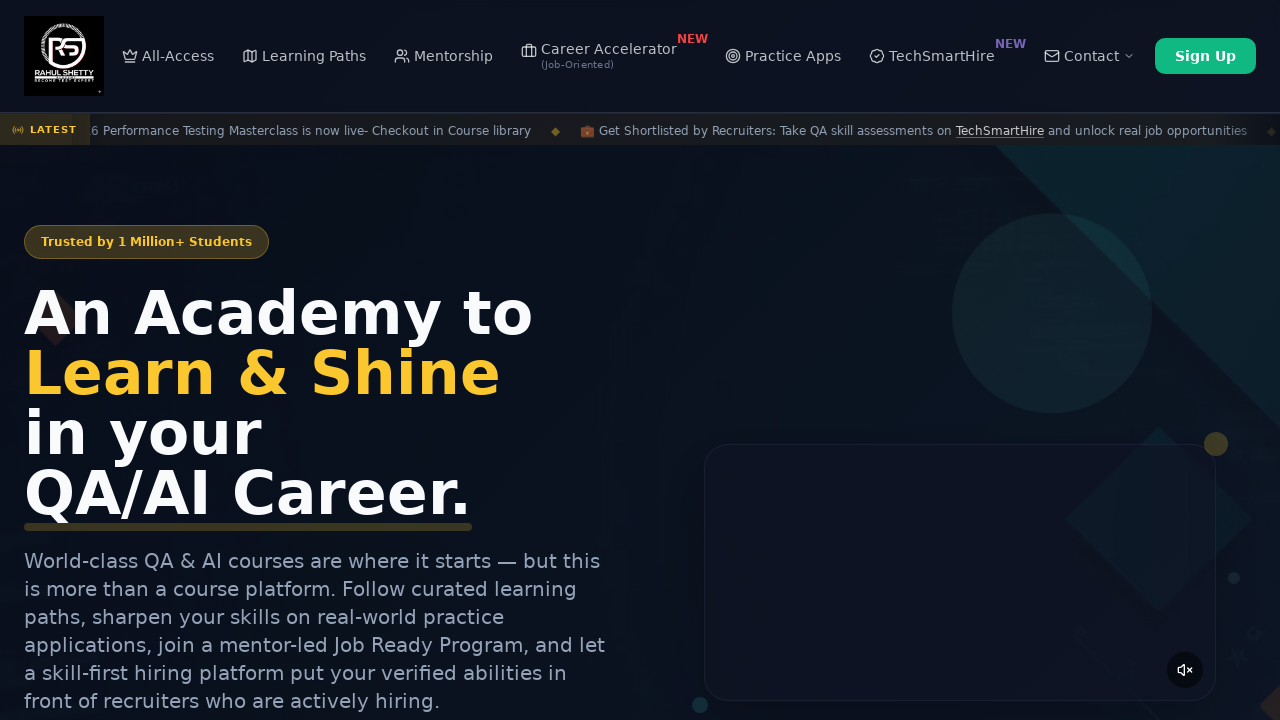

Switched back to original tab/page
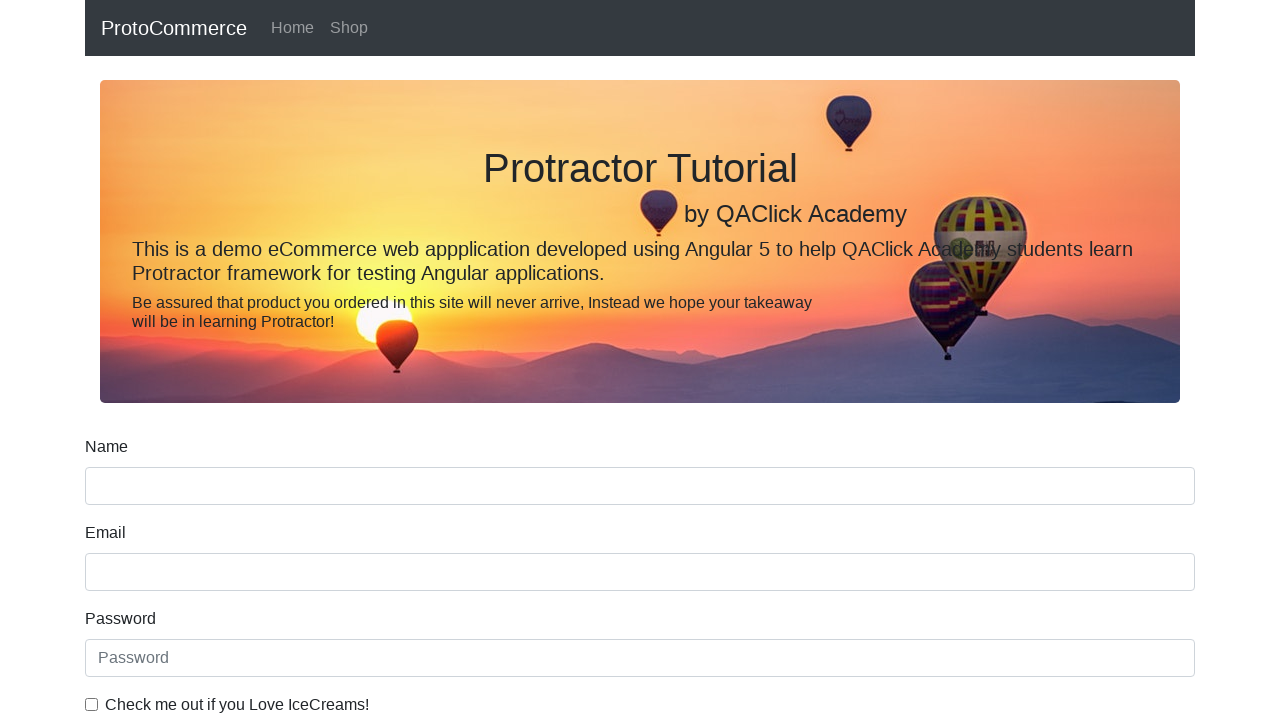

Filled name field with course name: 'Playwright Testing' on //body/app-root[1]/form-comp[1]/div[1]/form[1]/div[1]/input[1]
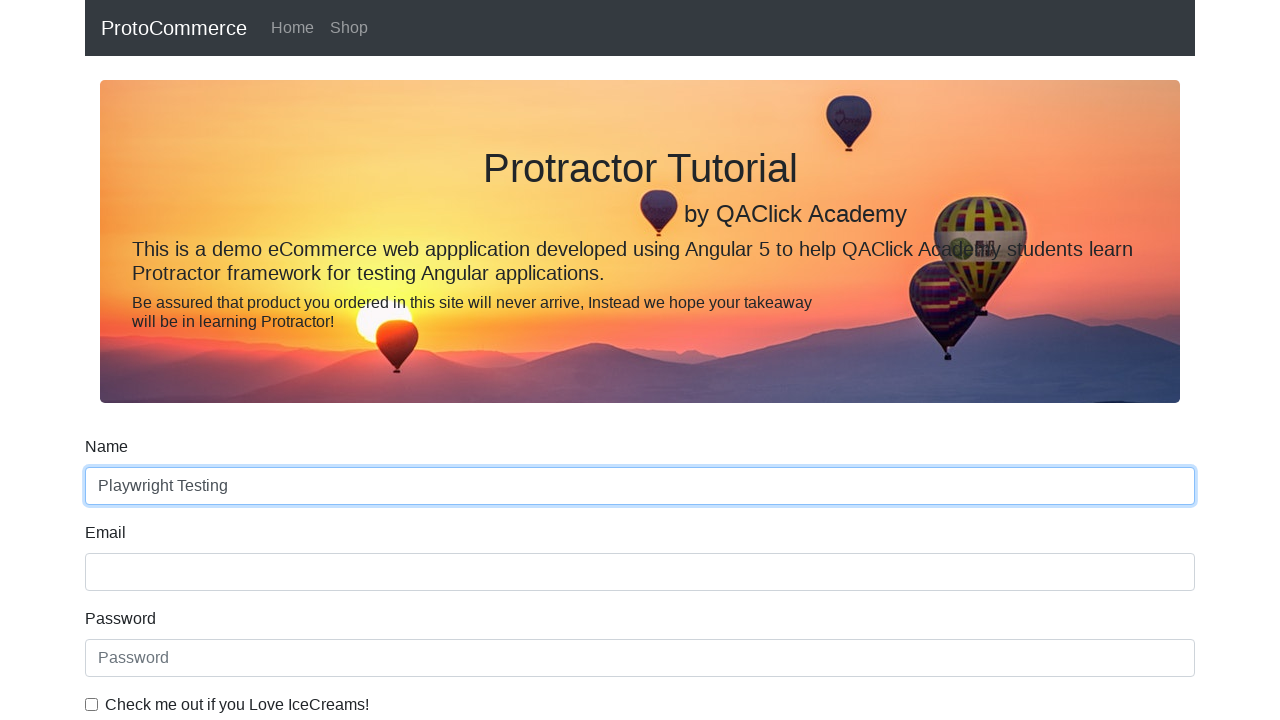

Closed the new tab
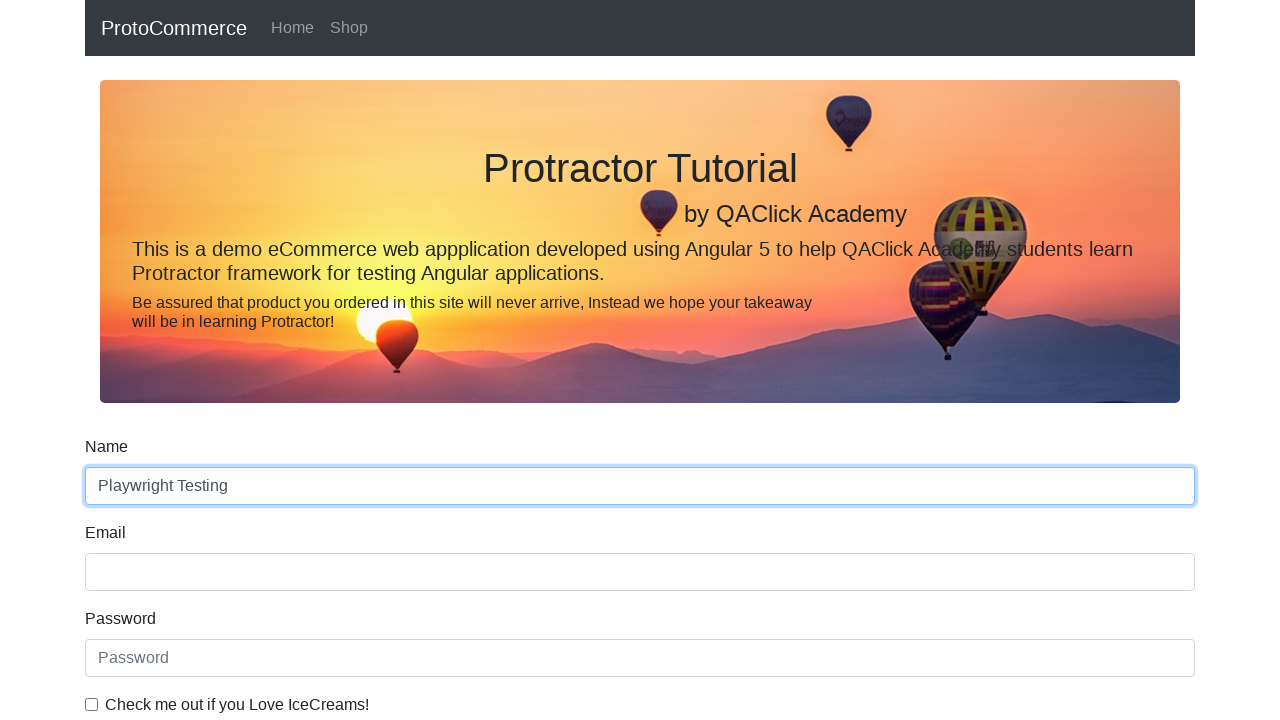

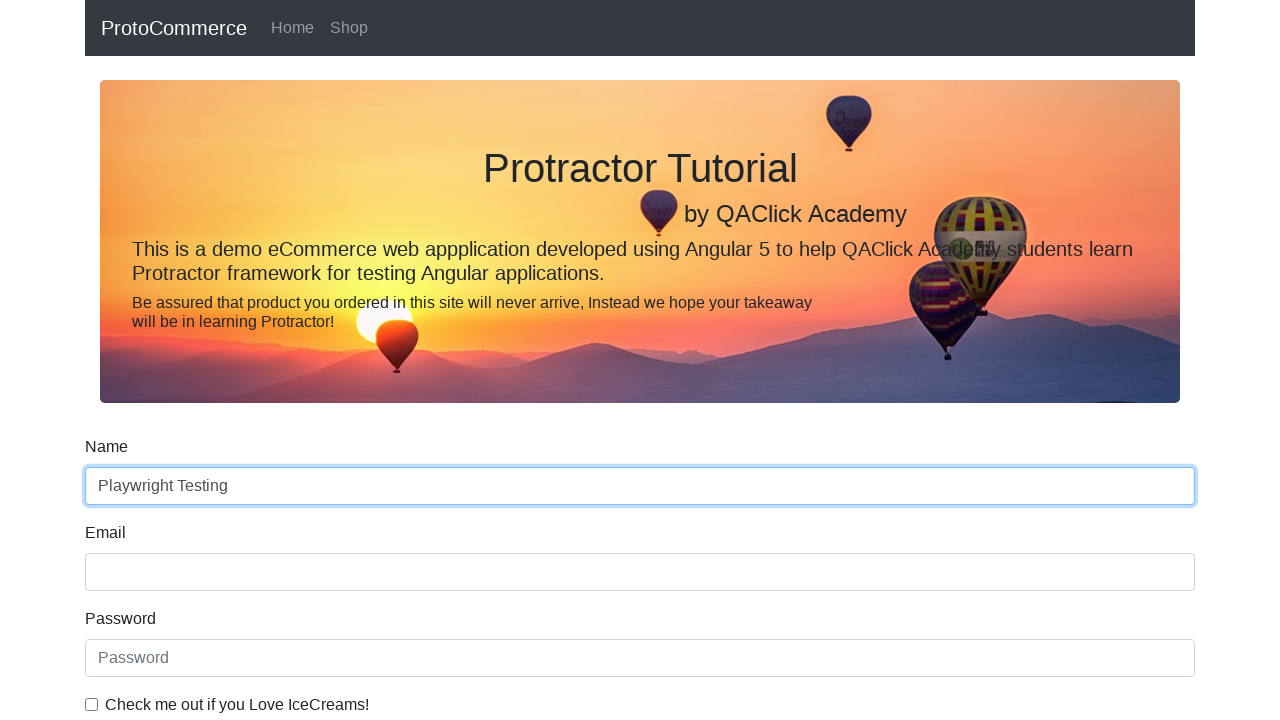